Tests pagination functionality on Shanghai Ranking university rankings page by clicking through multiple pages using the "next page" button.

Starting URL: http://www.shanghairanking.cn/rankings/bcur/2020

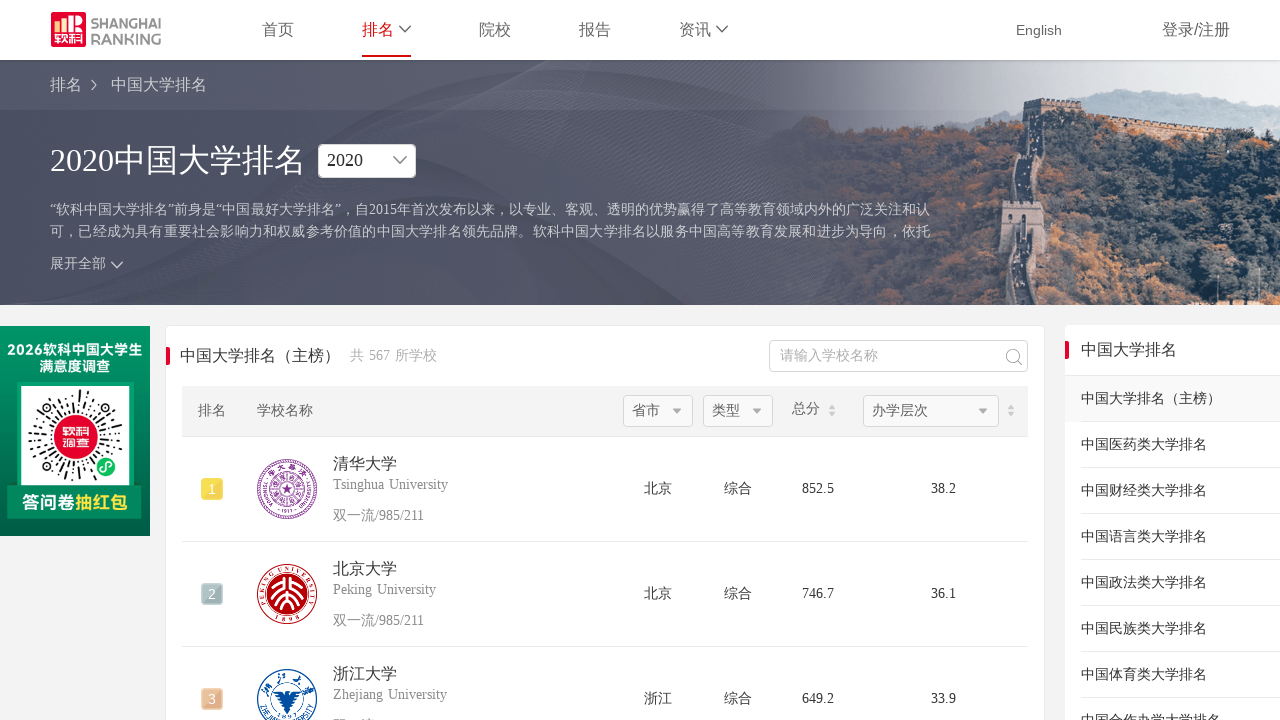

Ranking table loaded on Shanghai Ranking page
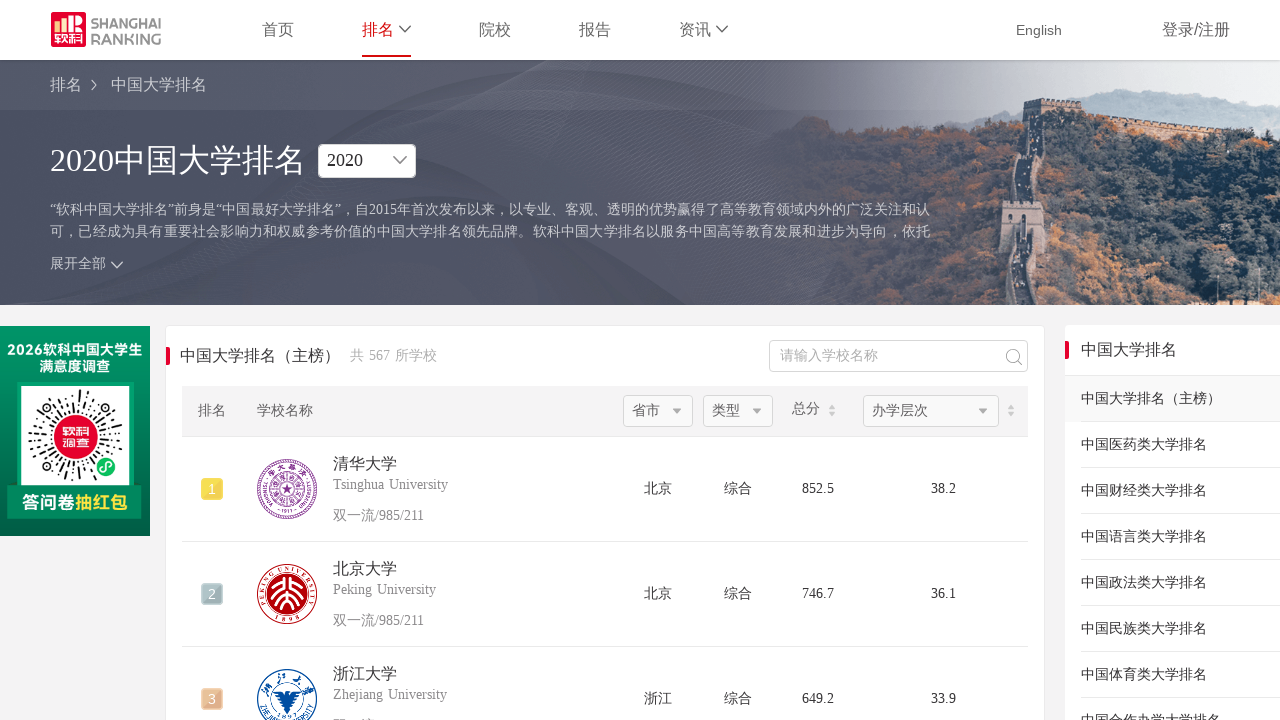

Table data visible on page 1
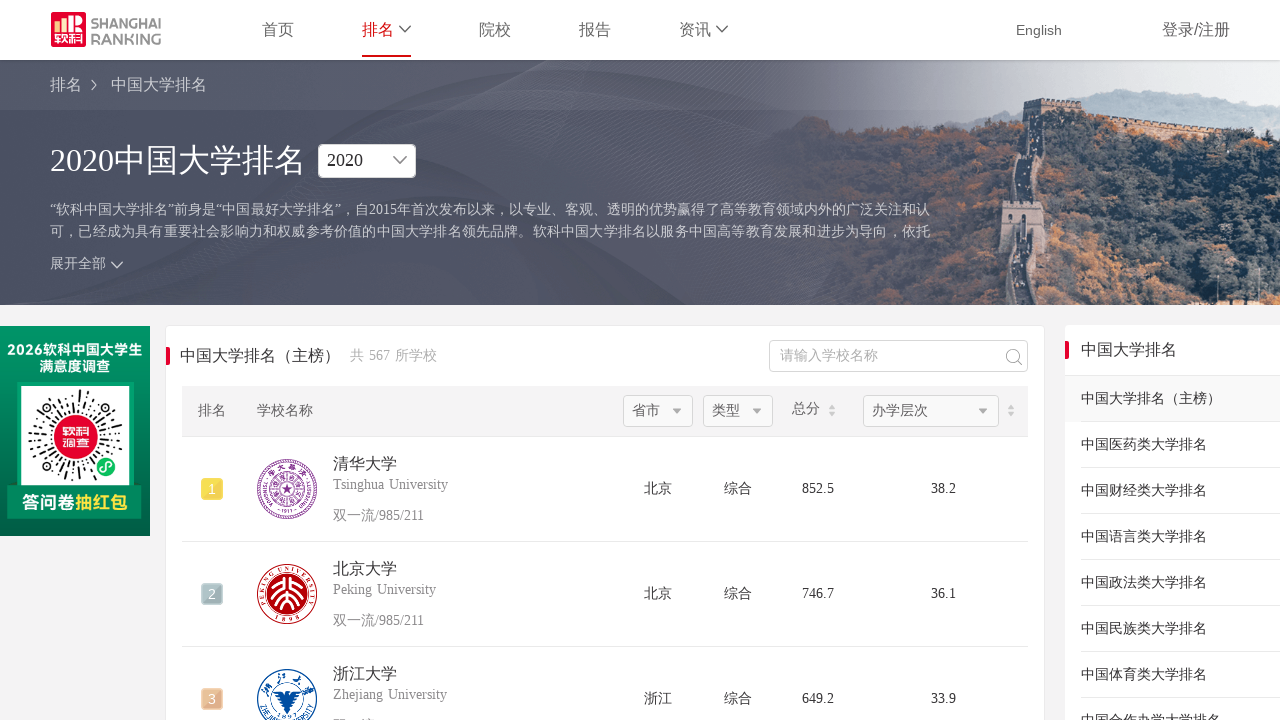

Clicked 'next page' button to navigate to page 2 at (704, 360) on xpath=//li[@title='下一页']
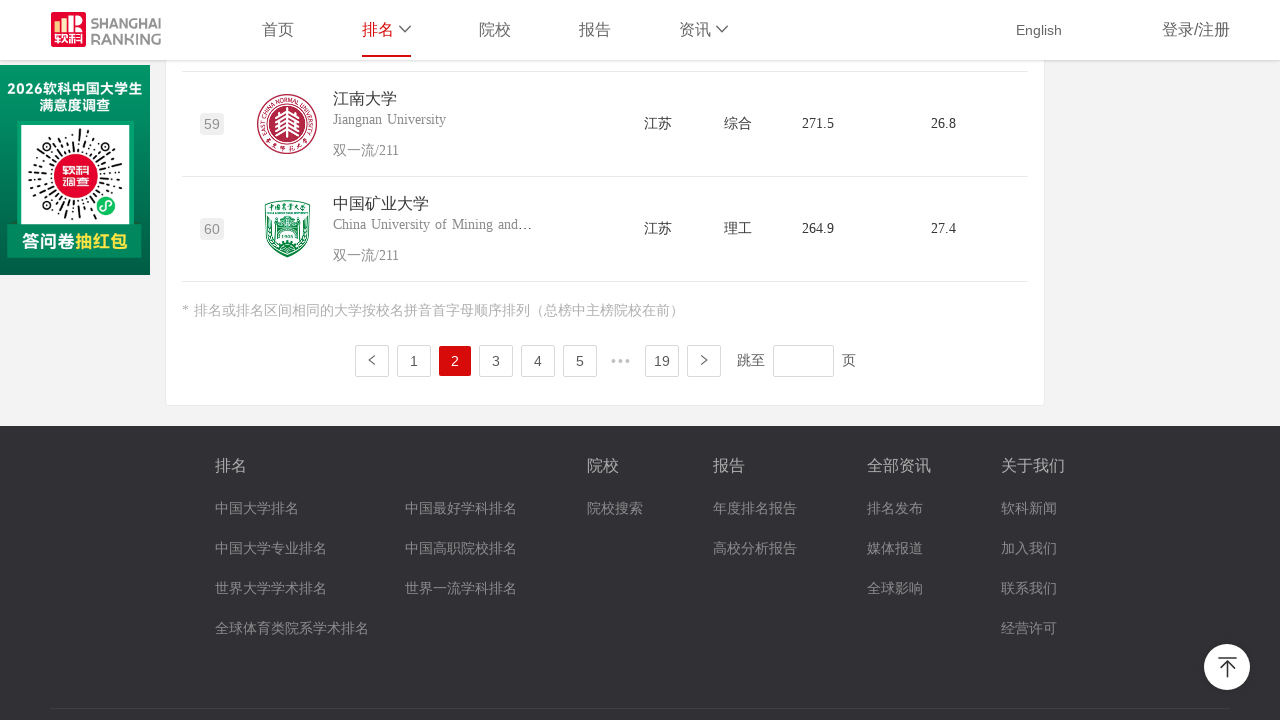

Waited for page transition on pagination step 1
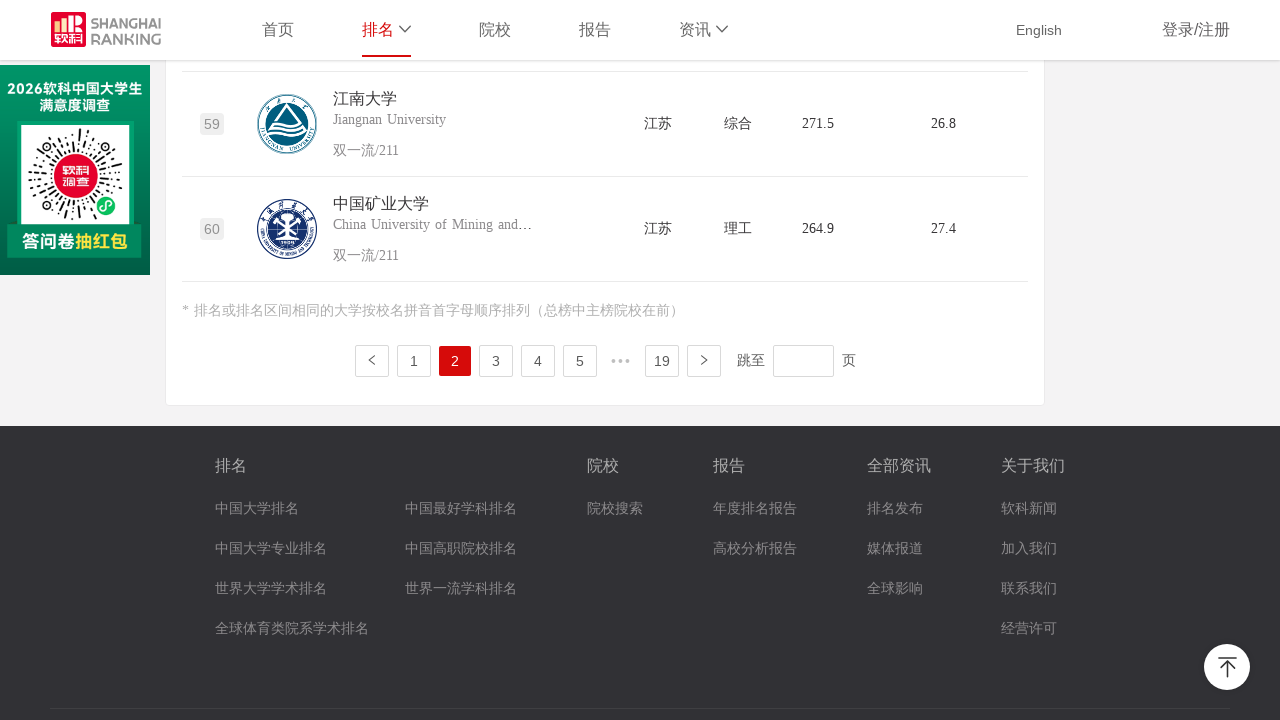

Table data visible on page 2
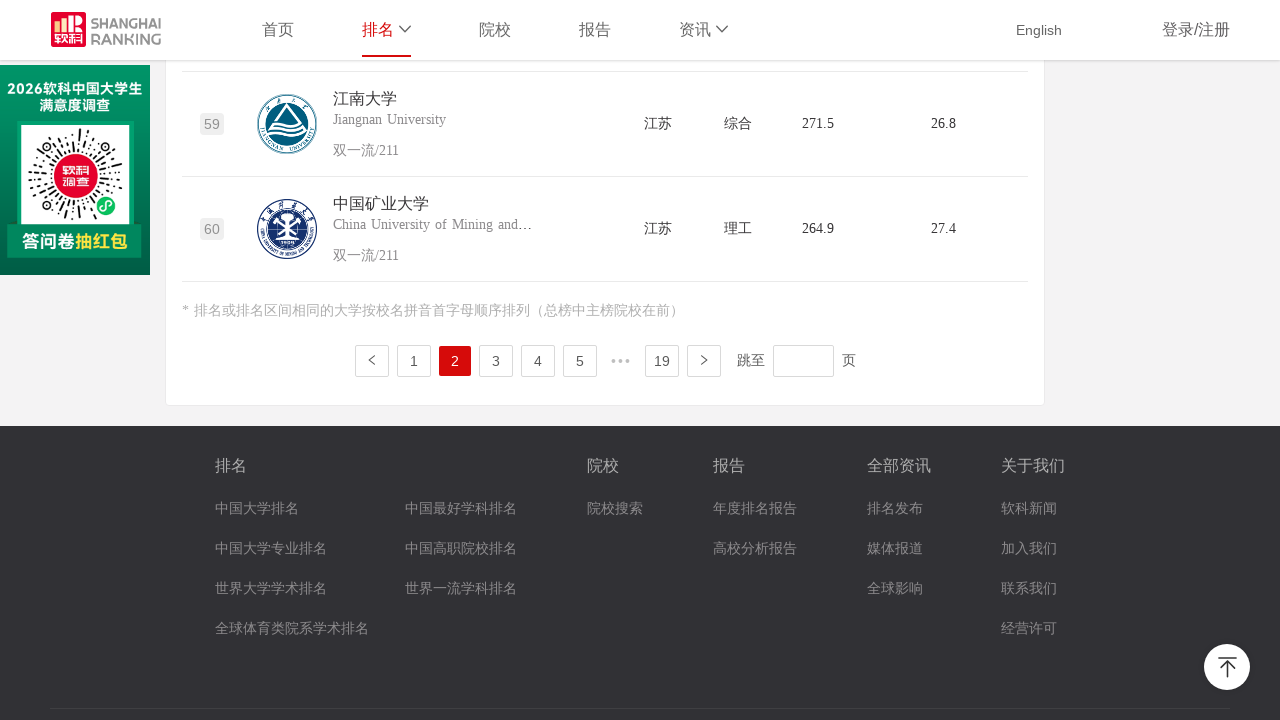

Clicked 'next page' button to navigate to page 3 at (704, 360) on xpath=//li[@title='下一页']
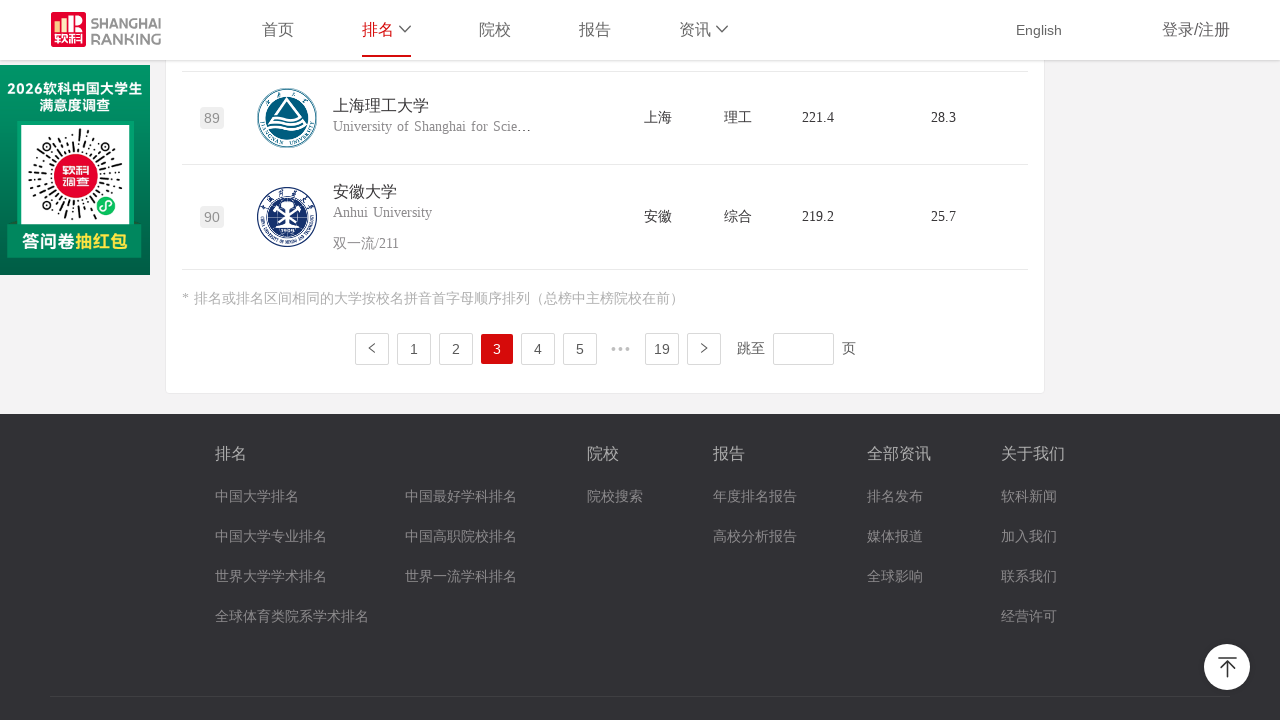

Waited for page transition on pagination step 2
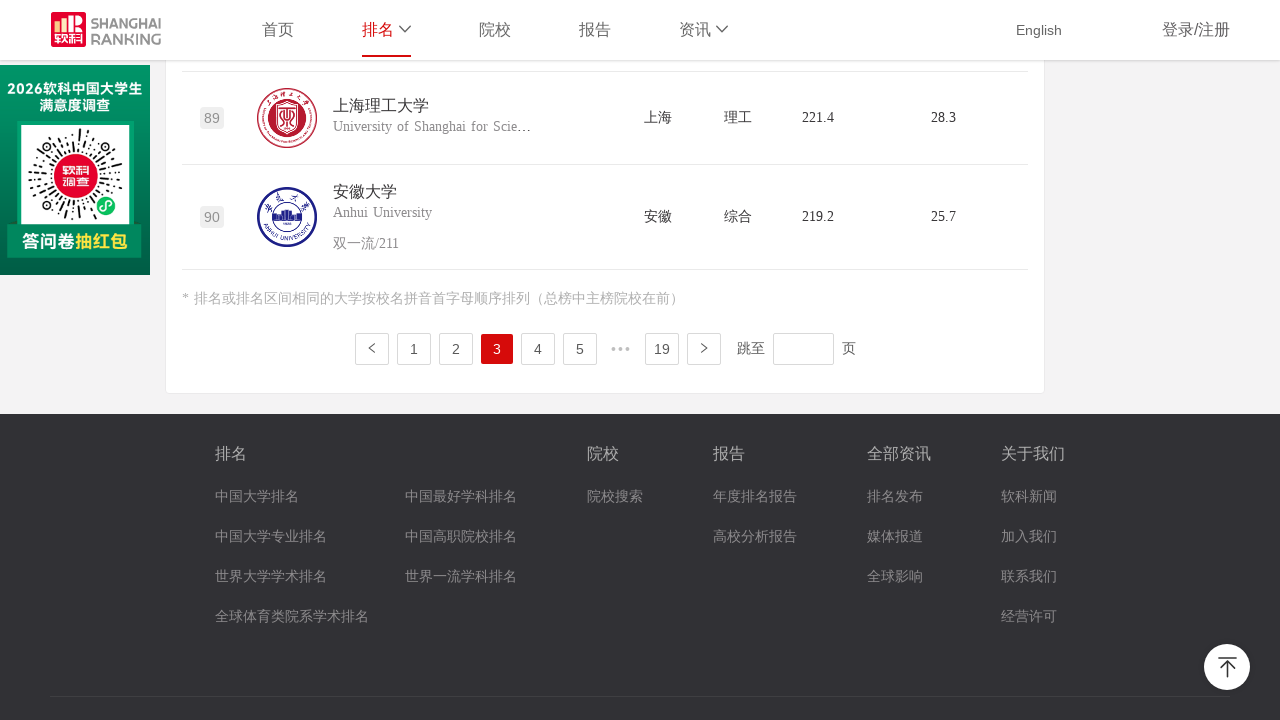

Table data visible on page 3
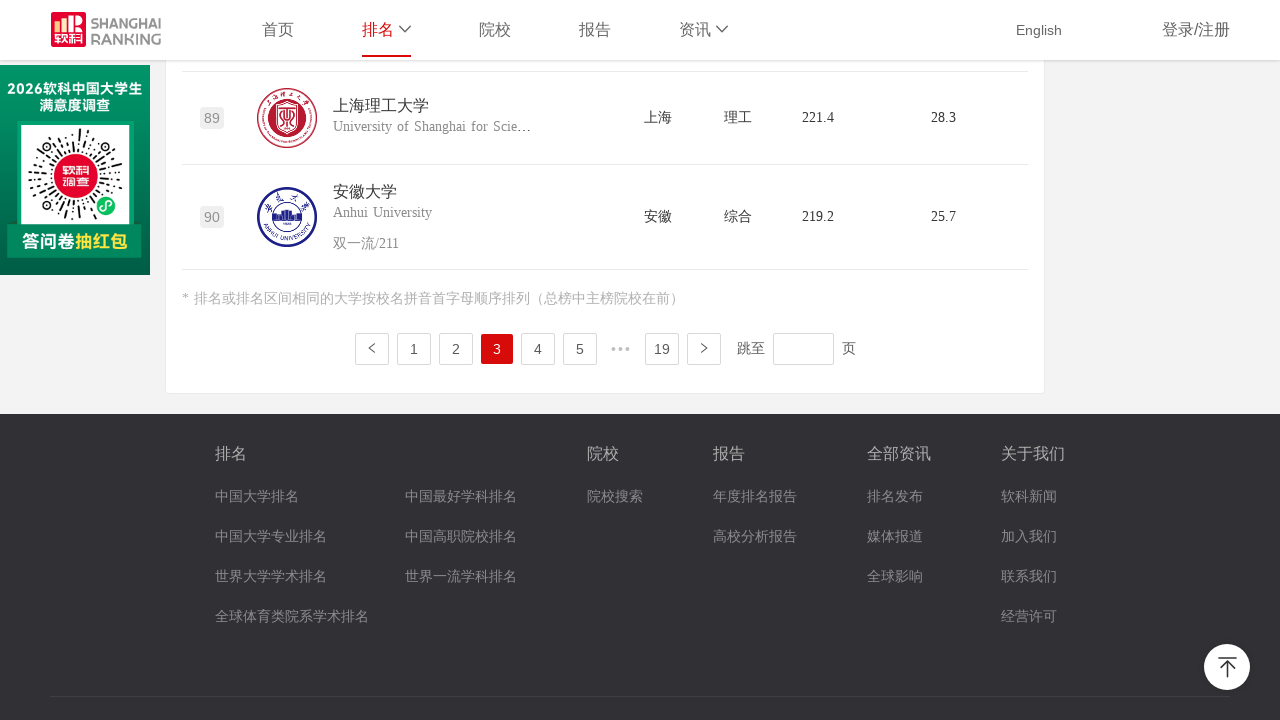

Clicked 'next page' button to navigate to page 4 at (704, 348) on xpath=//li[@title='下一页']
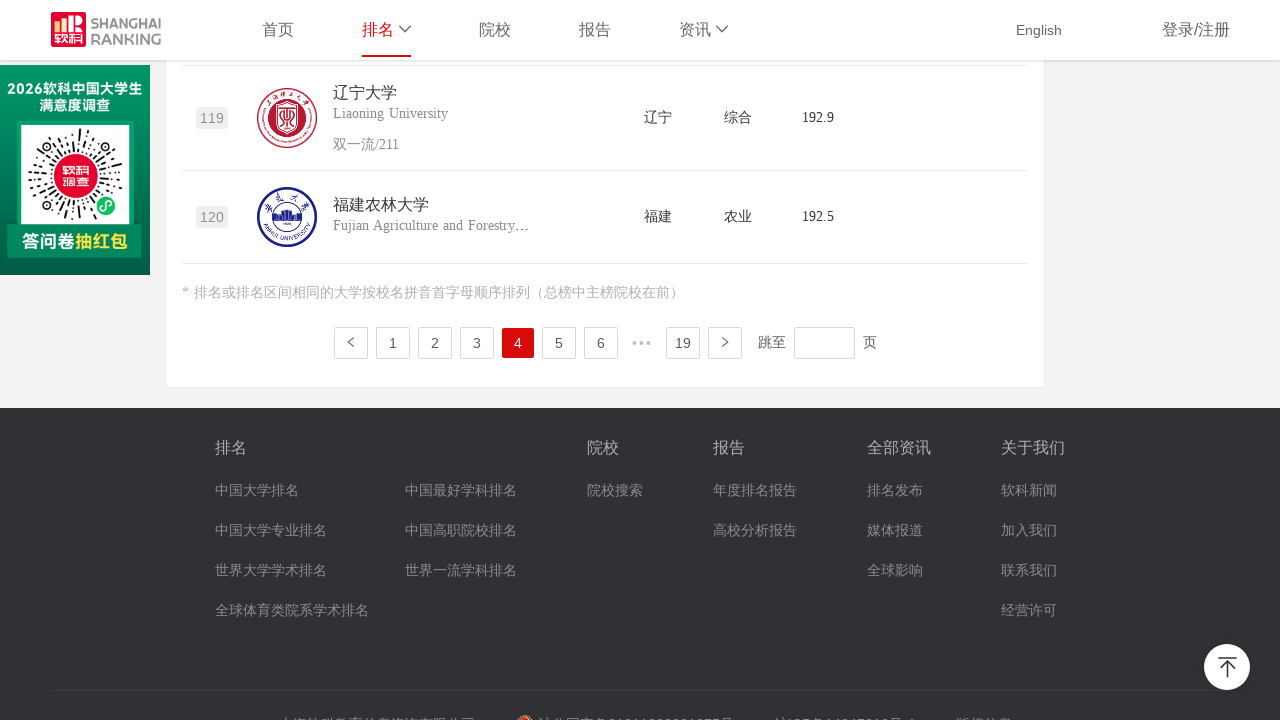

Waited for page transition on pagination step 3
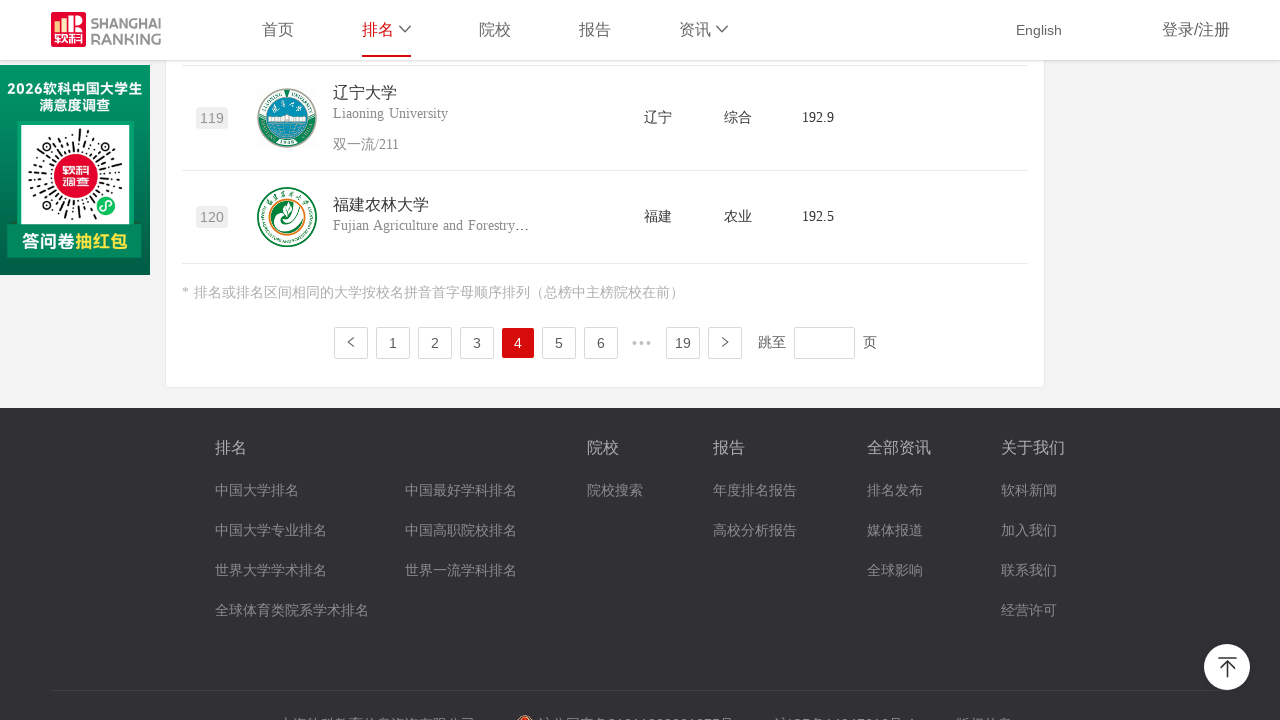

Table data visible on page 4
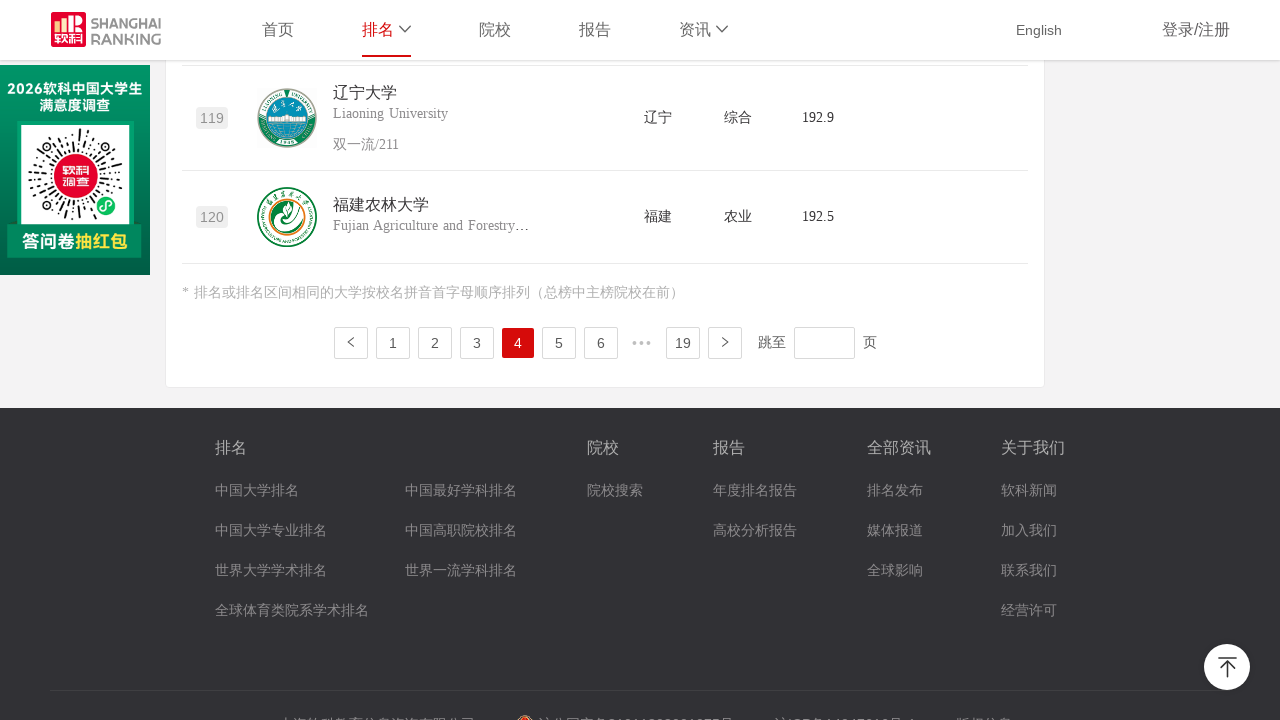

Clicked 'next page' button to navigate to page 5 at (724, 342) on xpath=//li[@title='下一页']
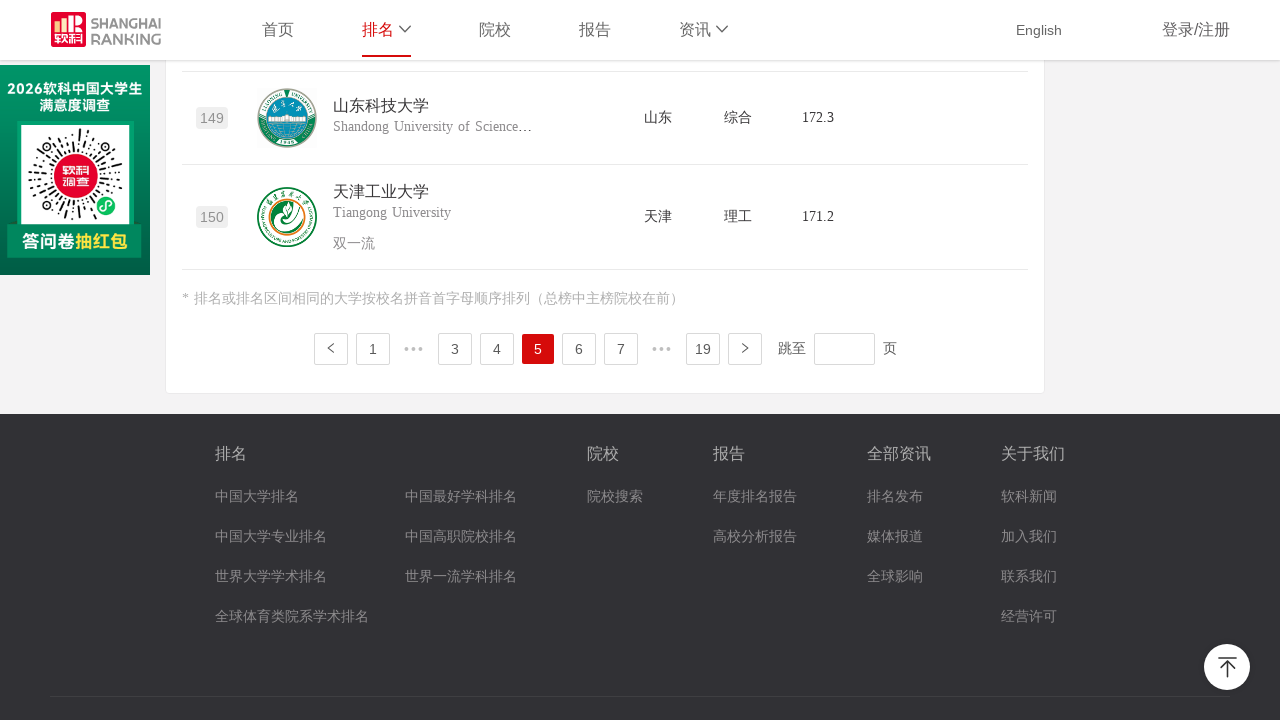

Waited for page transition on pagination step 4
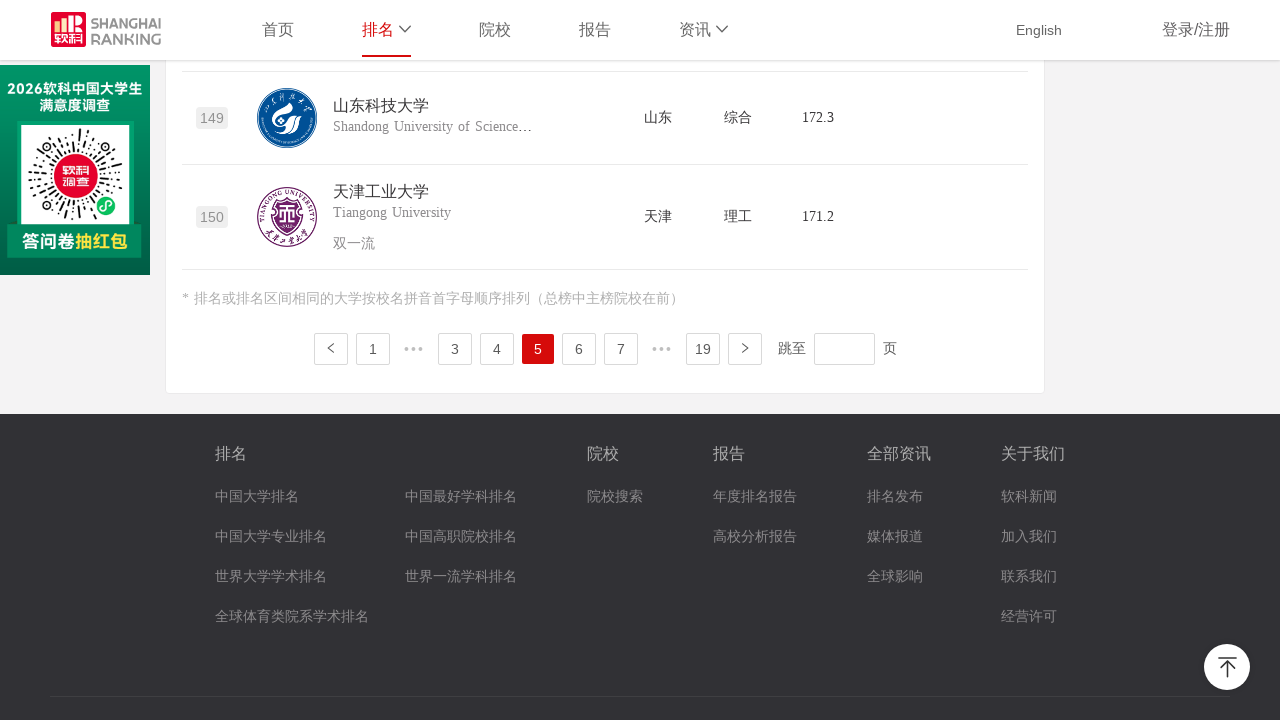

Table data visible on page 5
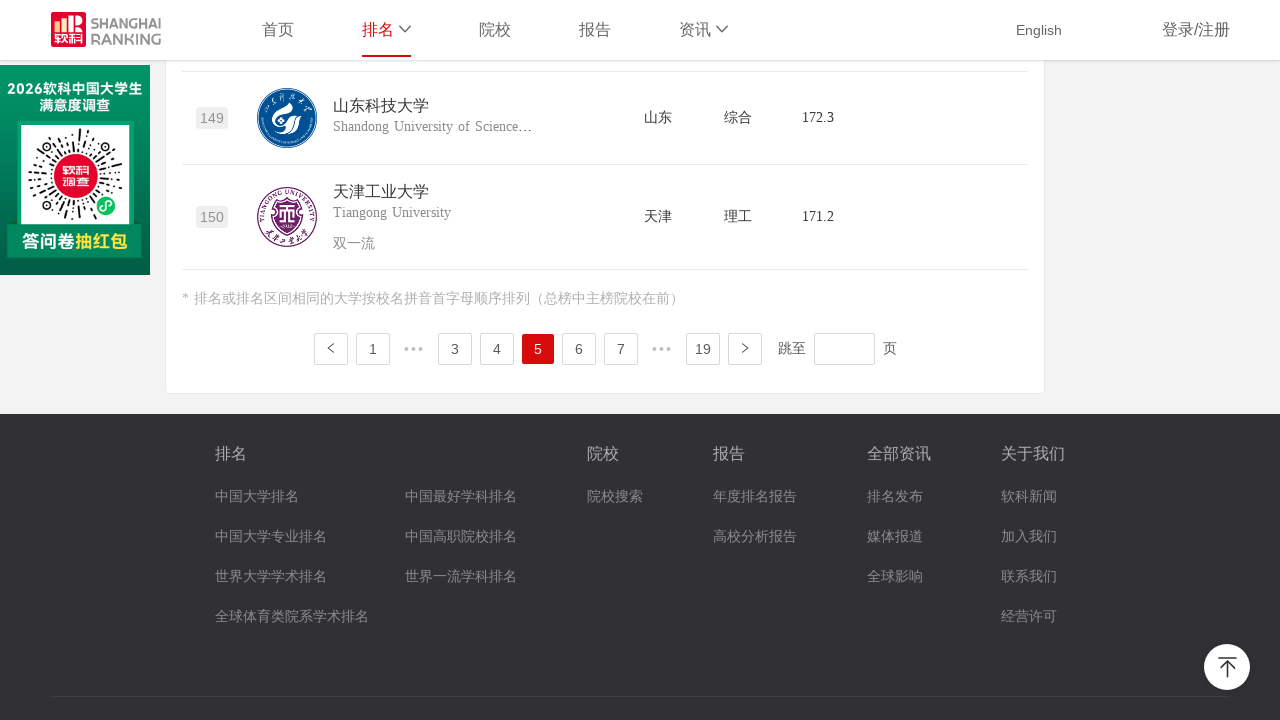

Clicked 'next page' button to navigate to page 6 at (744, 348) on xpath=//li[@title='下一页']
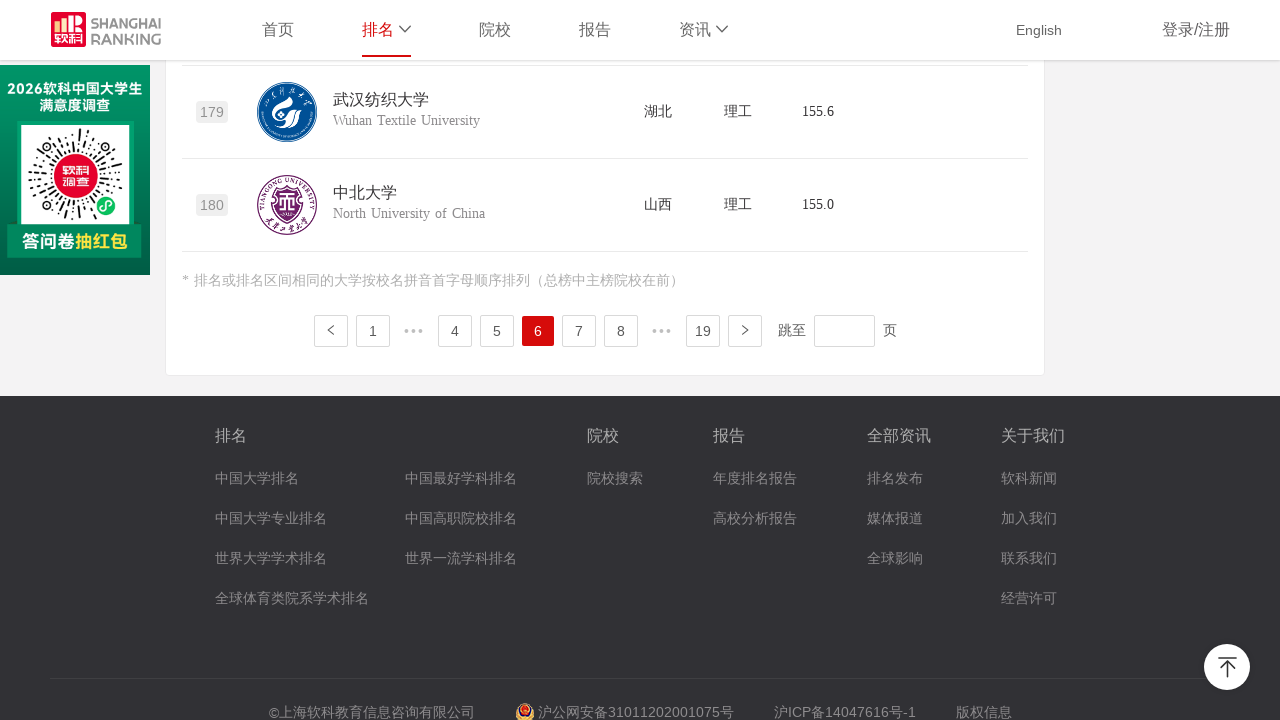

Waited for page transition on pagination step 5
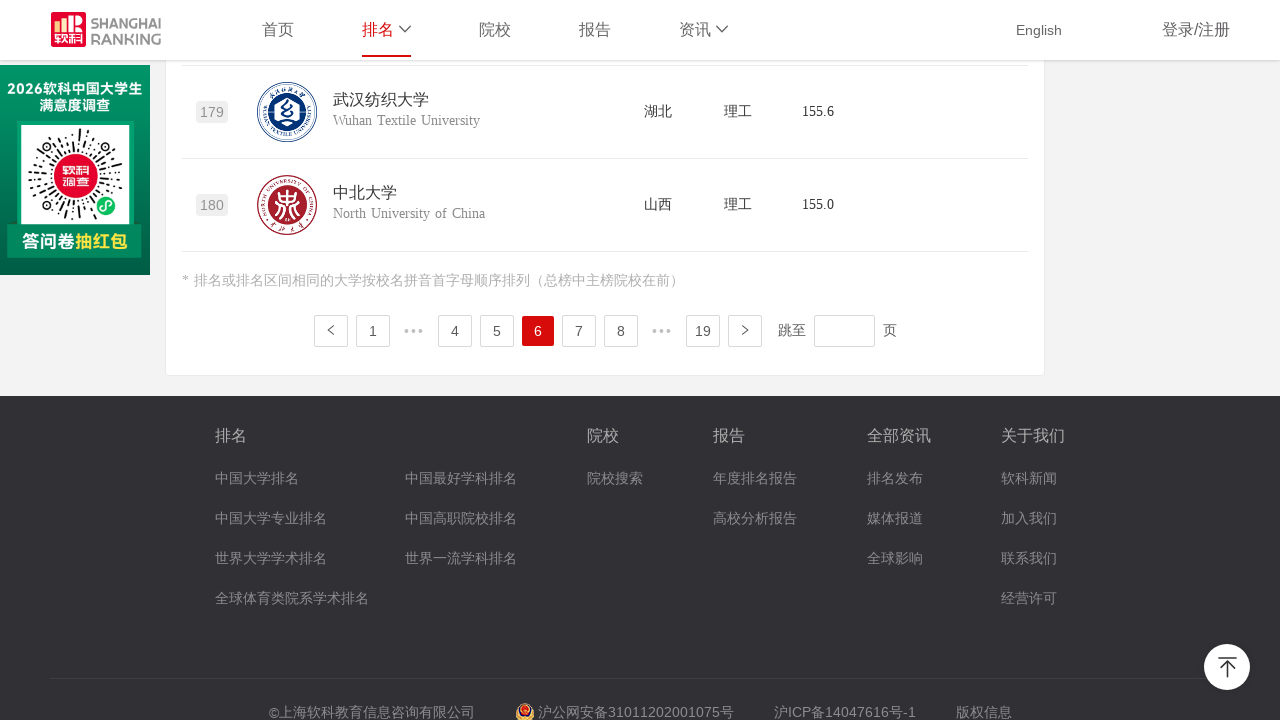

Table data visible on page 6
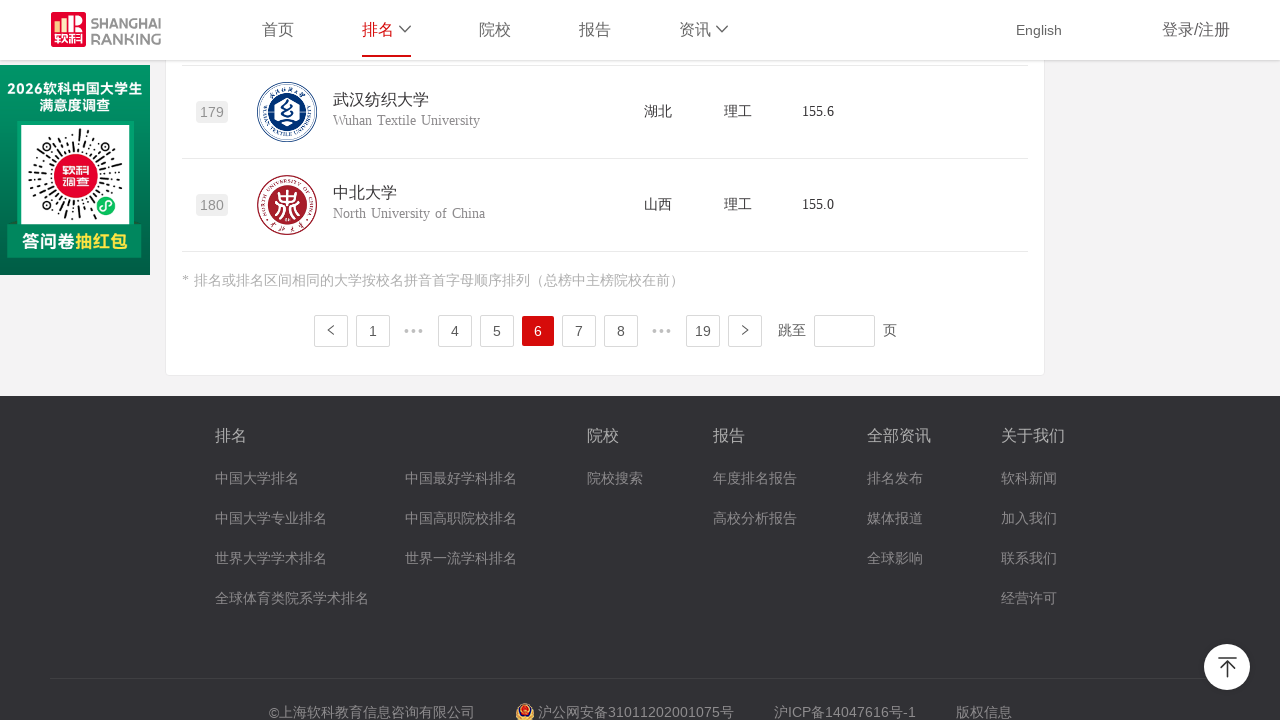

Clicked 'next page' button to navigate to page 7 at (744, 330) on xpath=//li[@title='下一页']
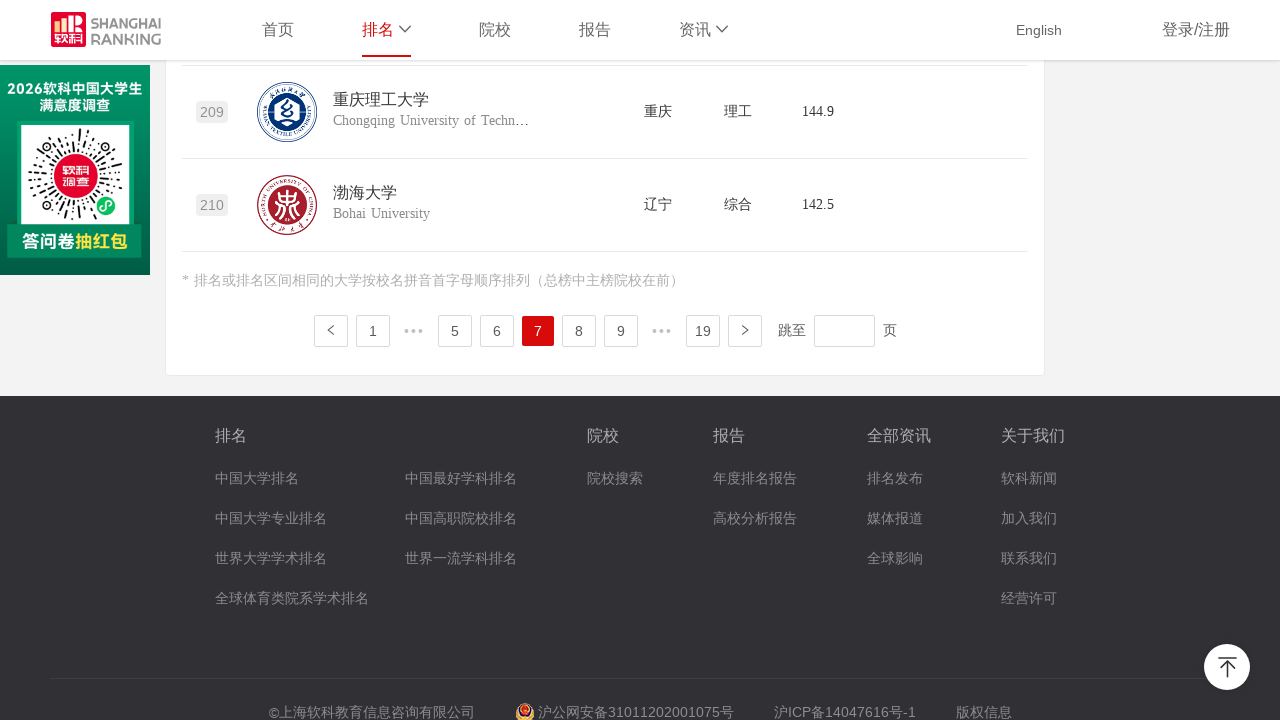

Waited for page transition on pagination step 6
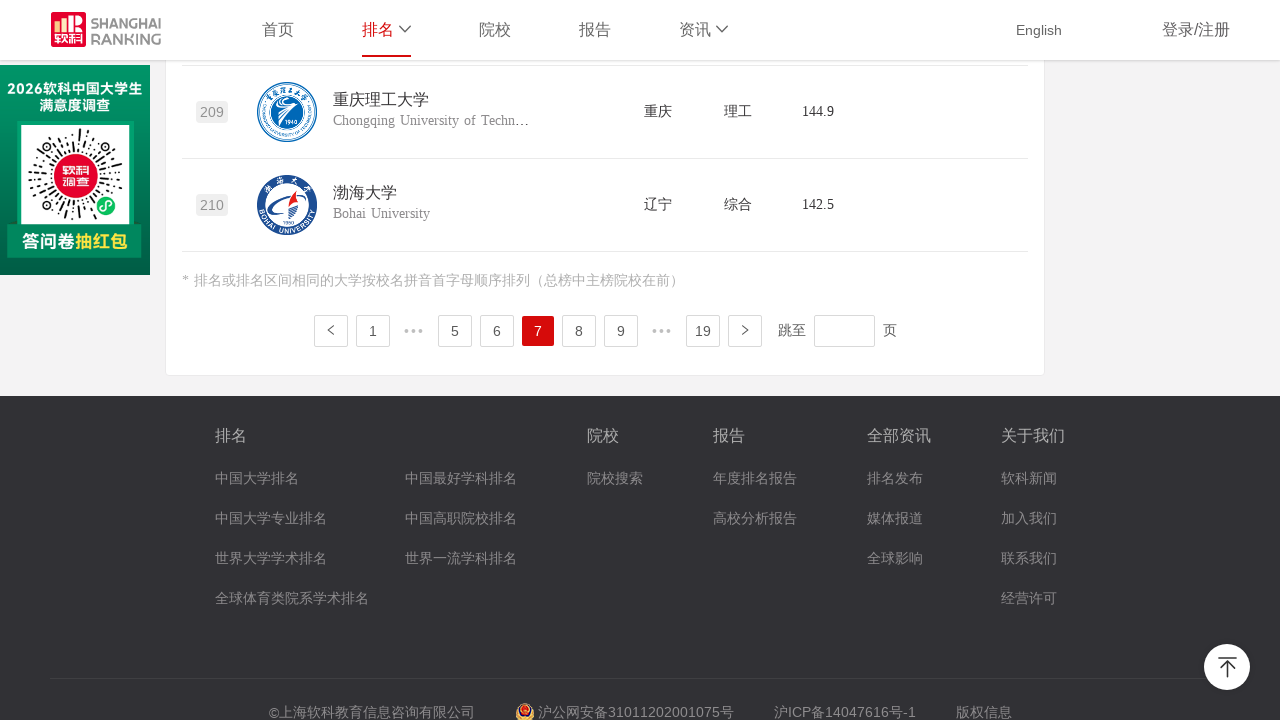

Table data visible on page 7
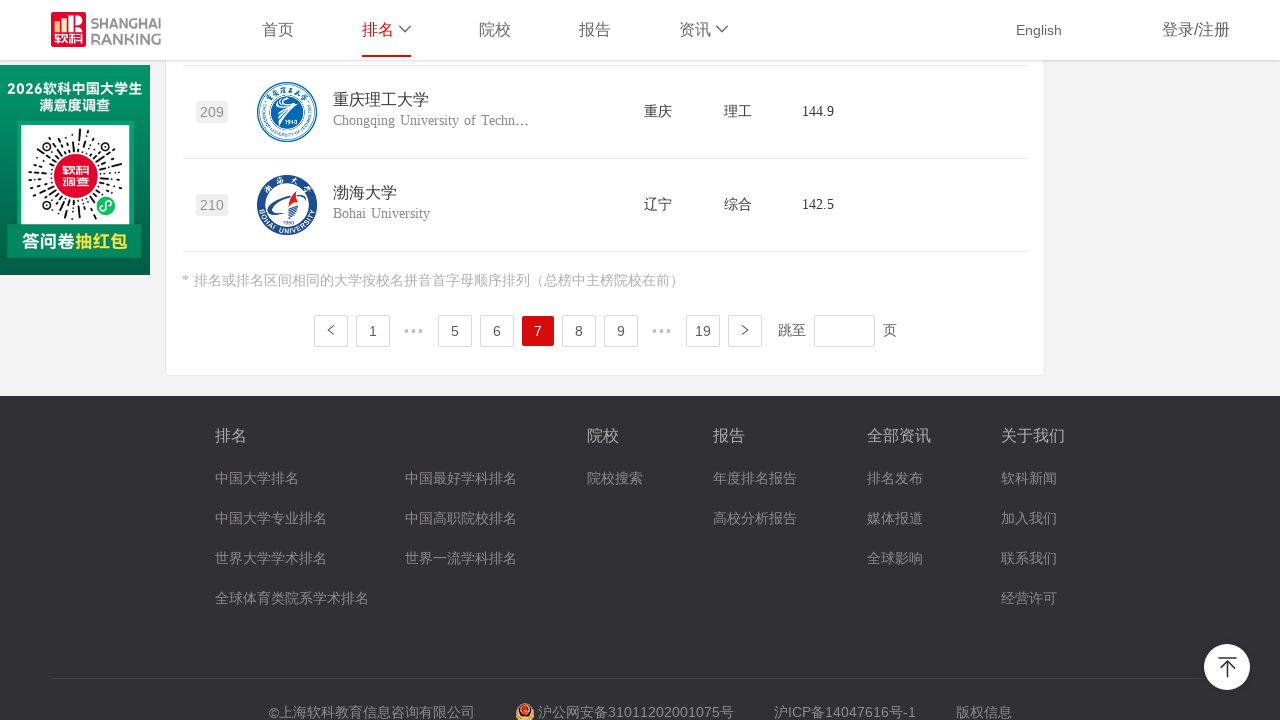

Clicked 'next page' button to navigate to page 8 at (744, 330) on xpath=//li[@title='下一页']
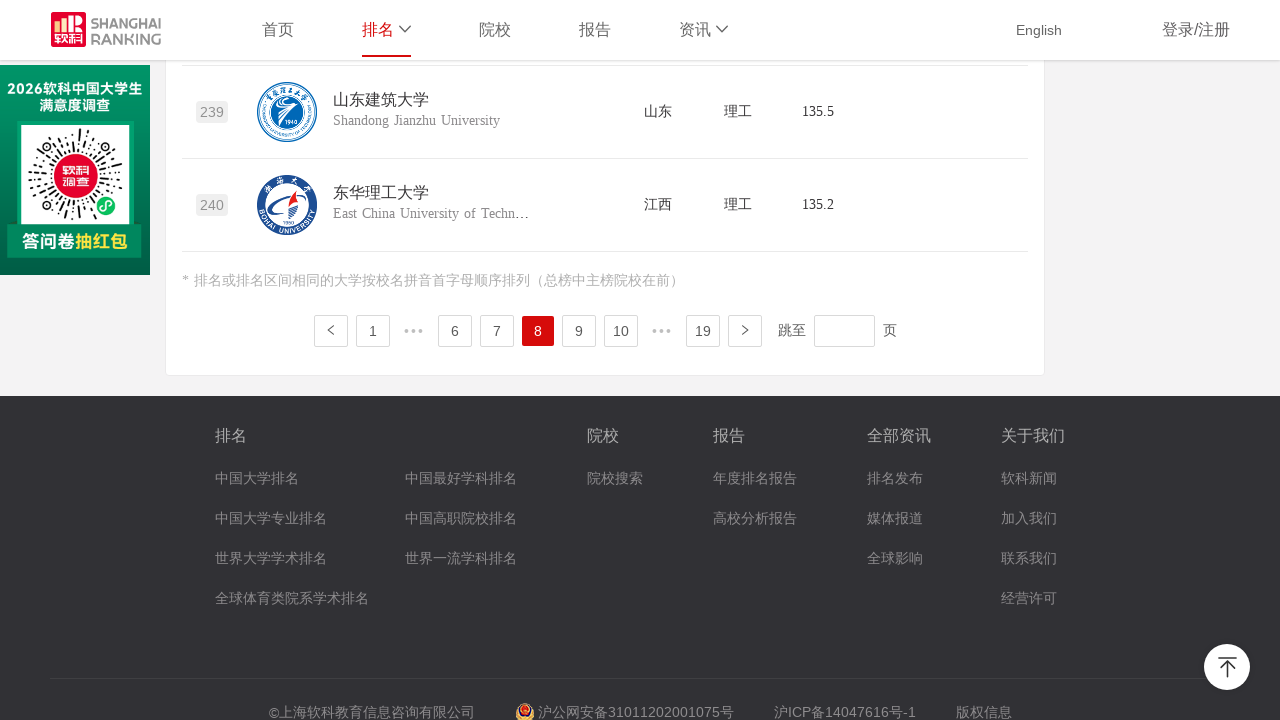

Waited for page transition on pagination step 7
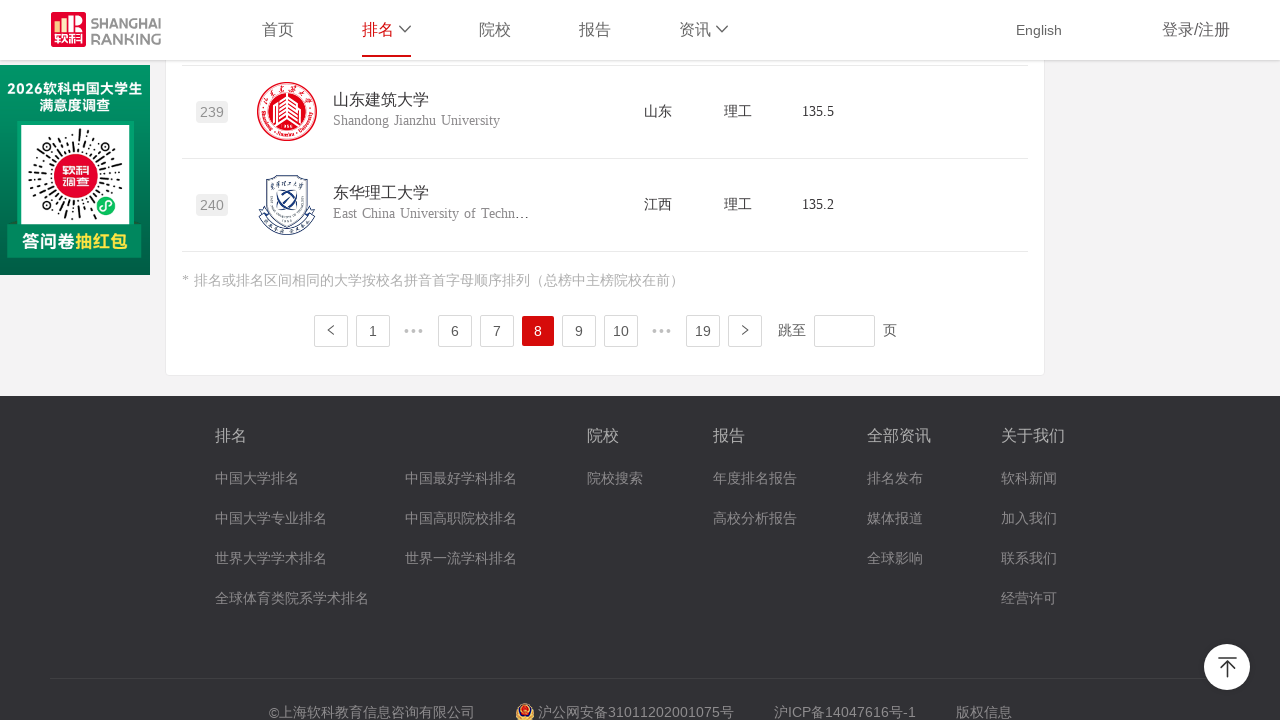

Table data visible on page 8
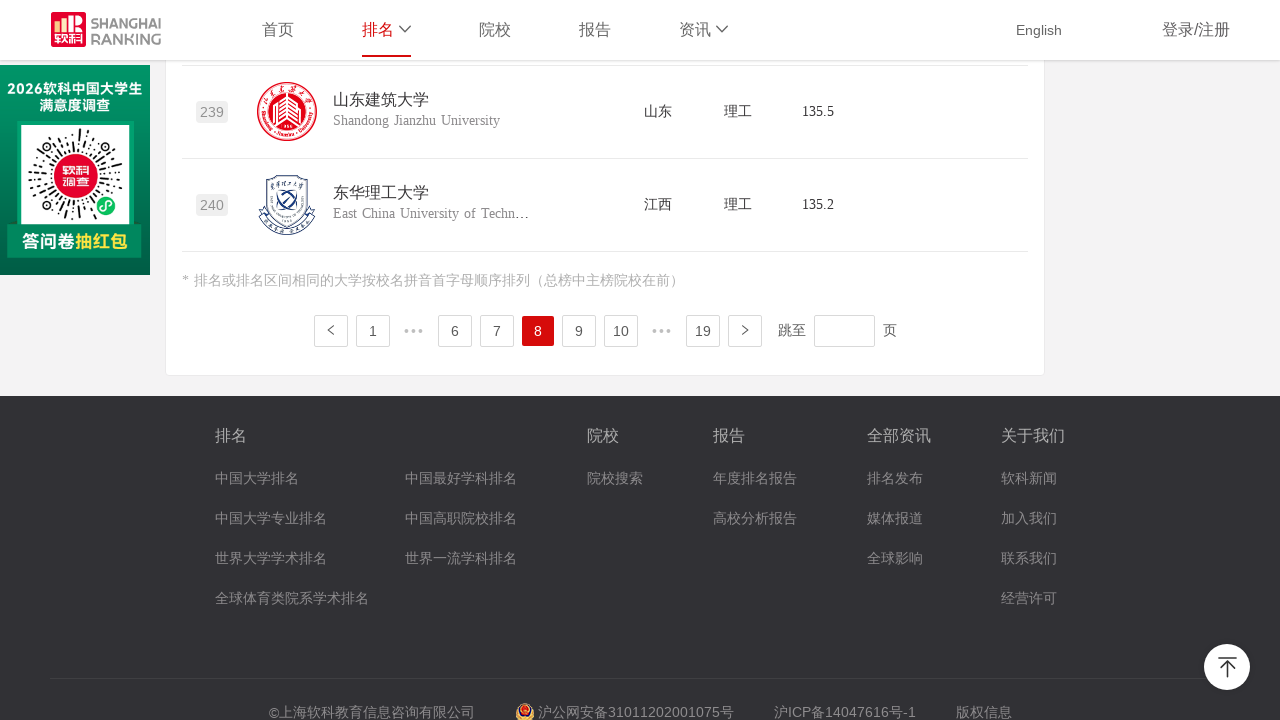

Clicked 'next page' button to navigate to page 9 at (744, 330) on xpath=//li[@title='下一页']
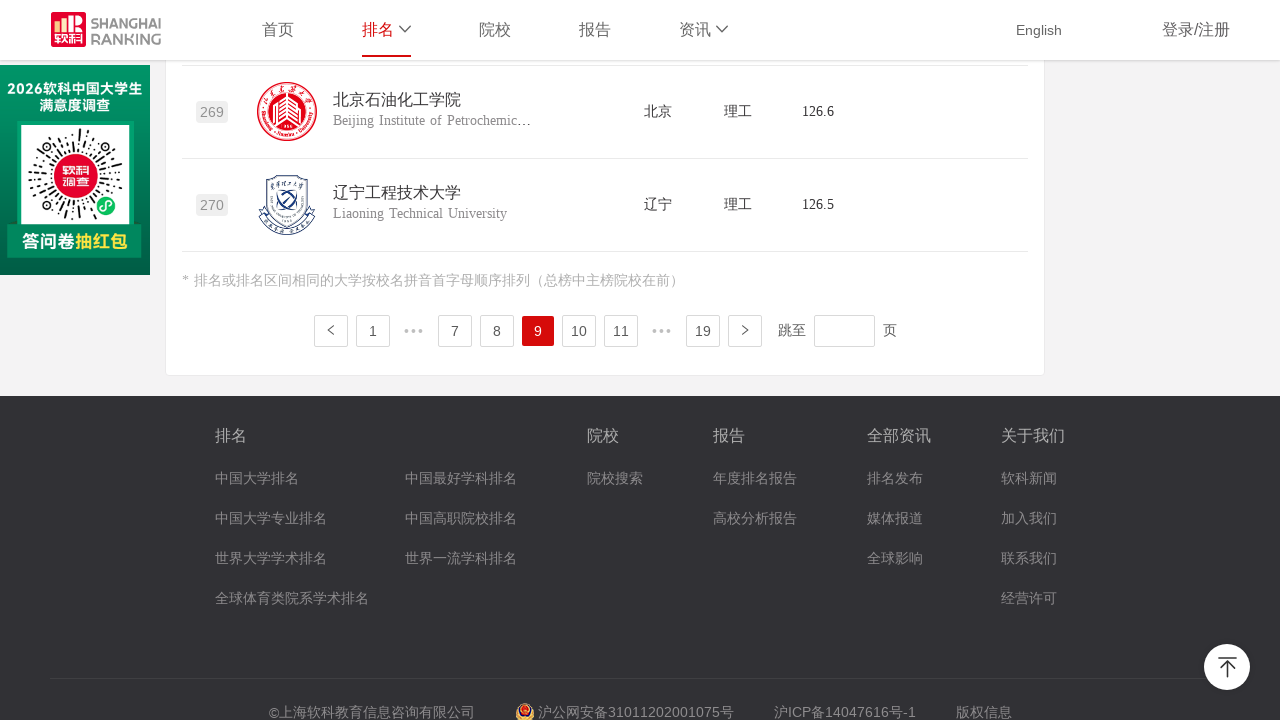

Waited for page transition on pagination step 8
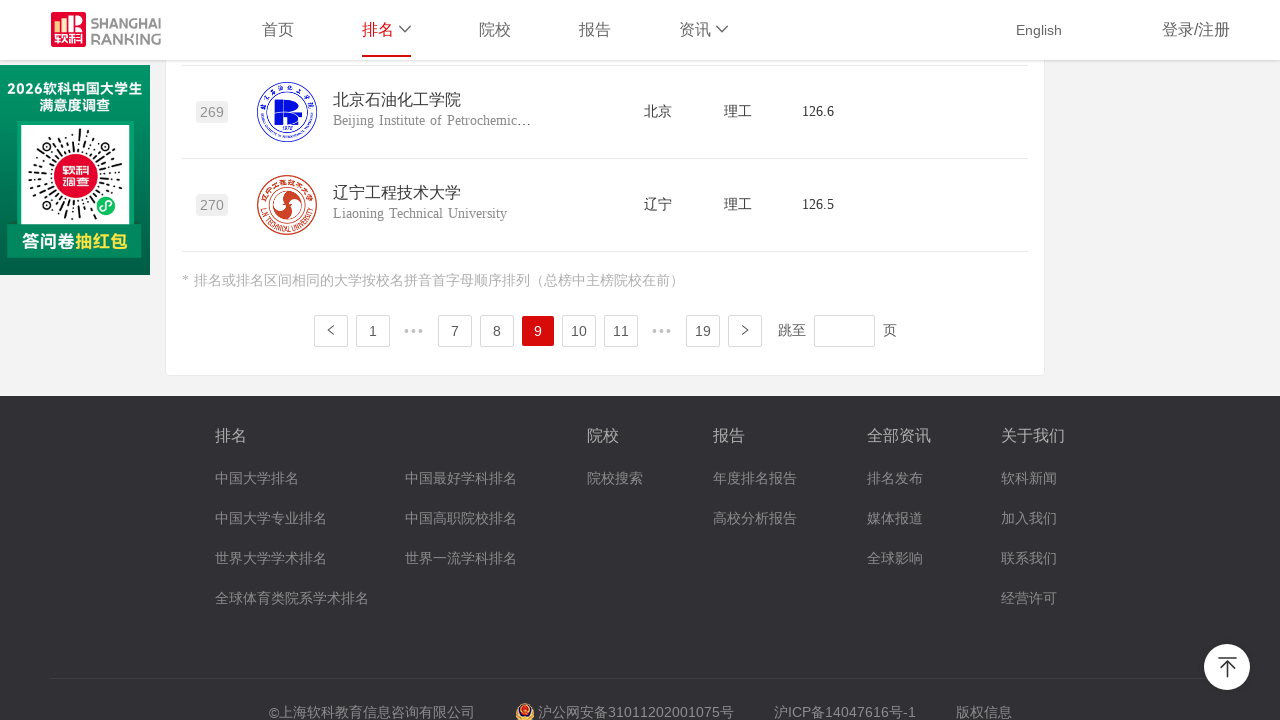

Table data visible on page 9
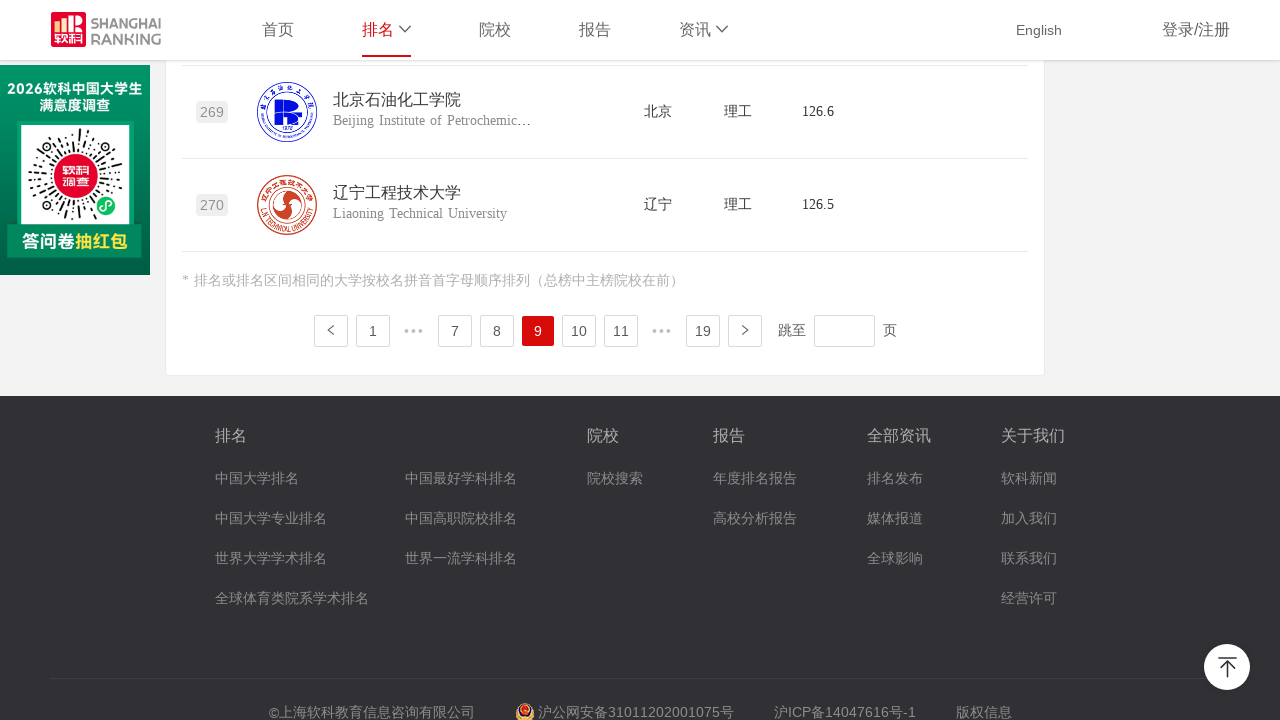

Clicked 'next page' button to navigate to page 10 at (744, 330) on xpath=//li[@title='下一页']
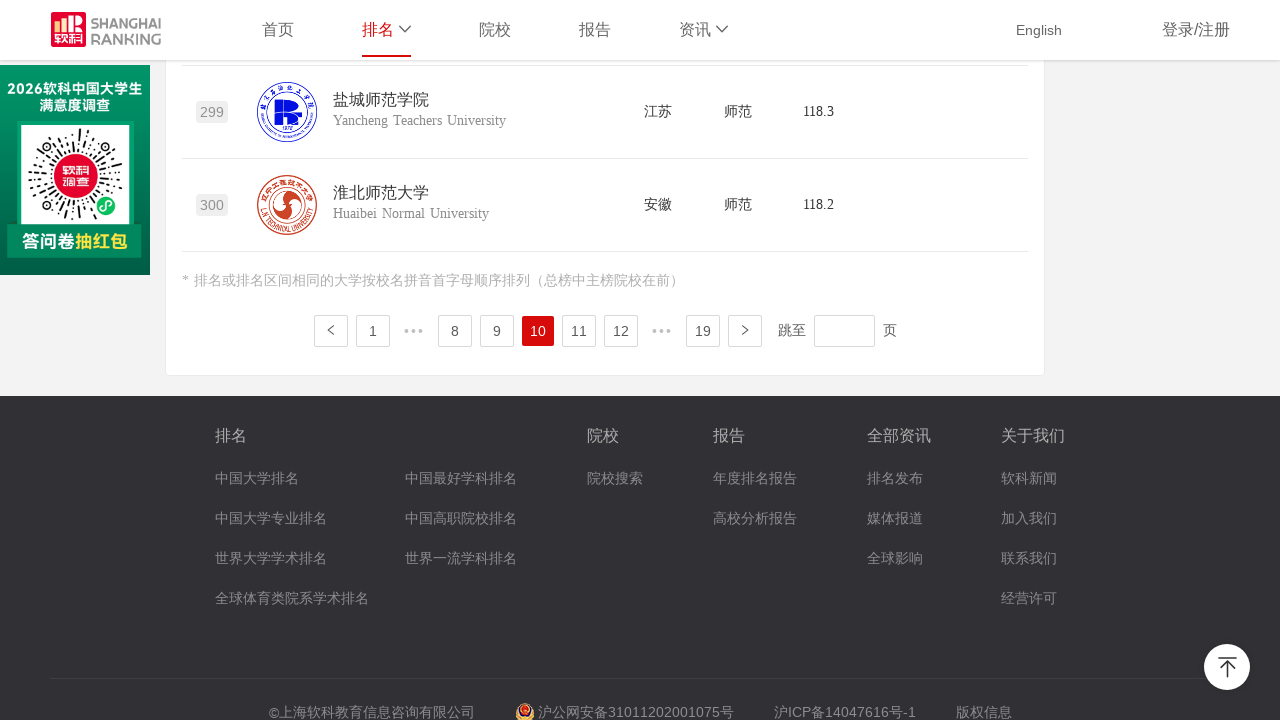

Waited for page transition on pagination step 9
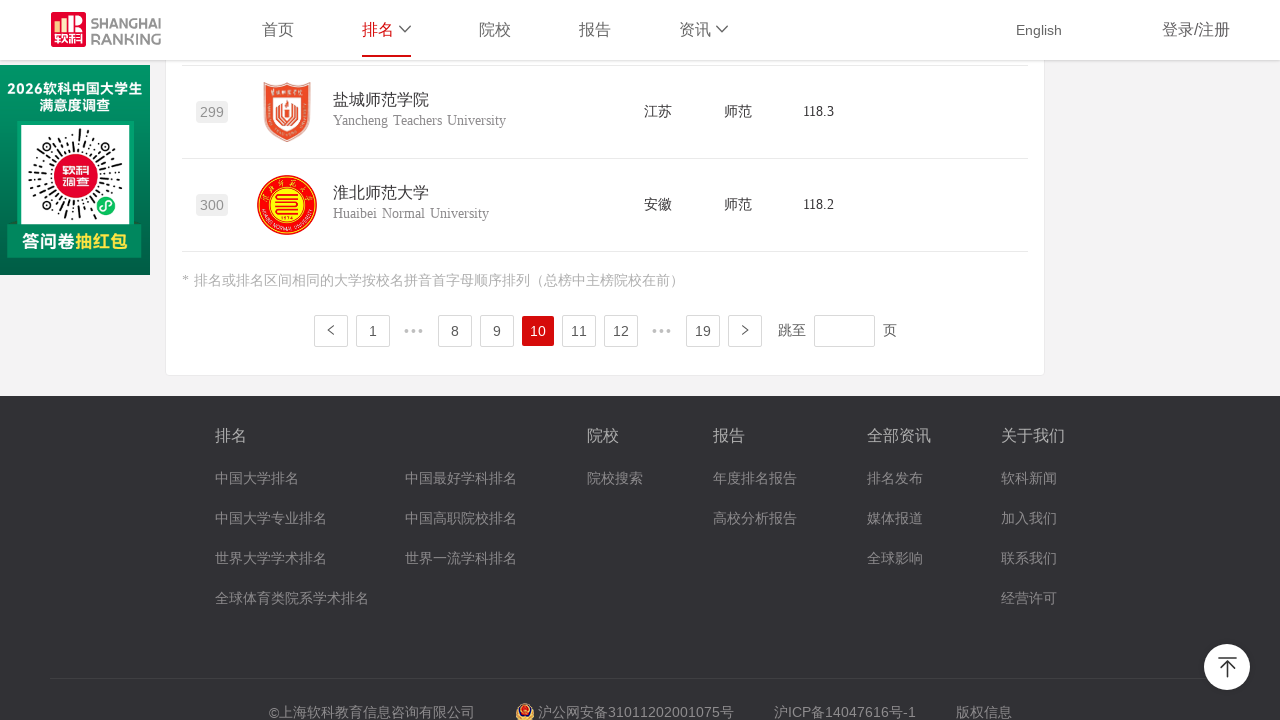

Table data visible on page 10
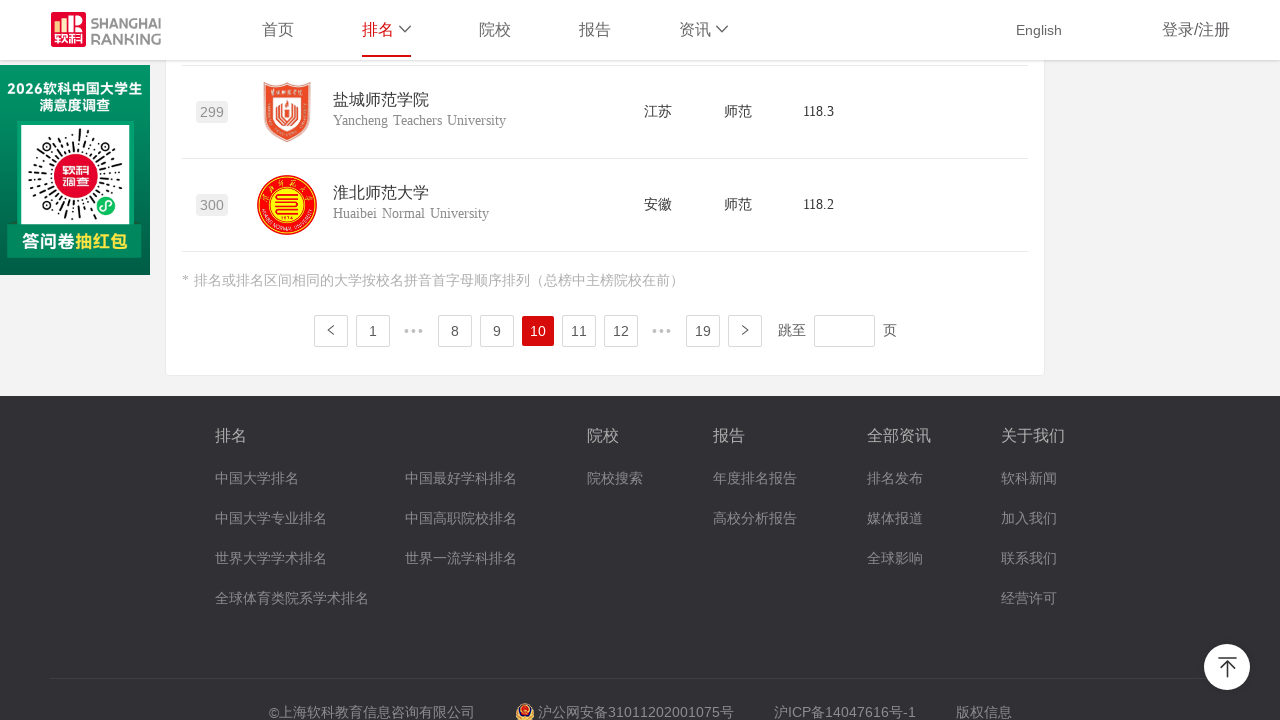

Clicked 'next page' button to navigate to page 11 at (744, 330) on xpath=//li[@title='下一页']
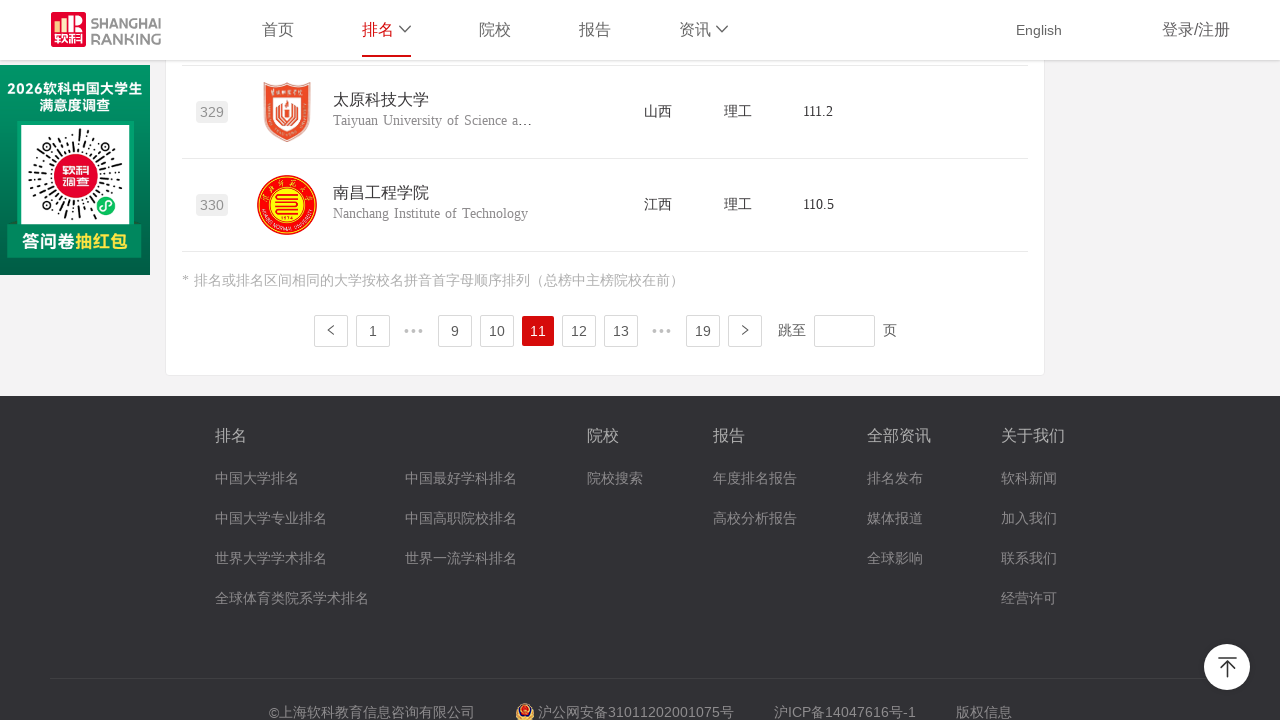

Waited for page transition on pagination step 10
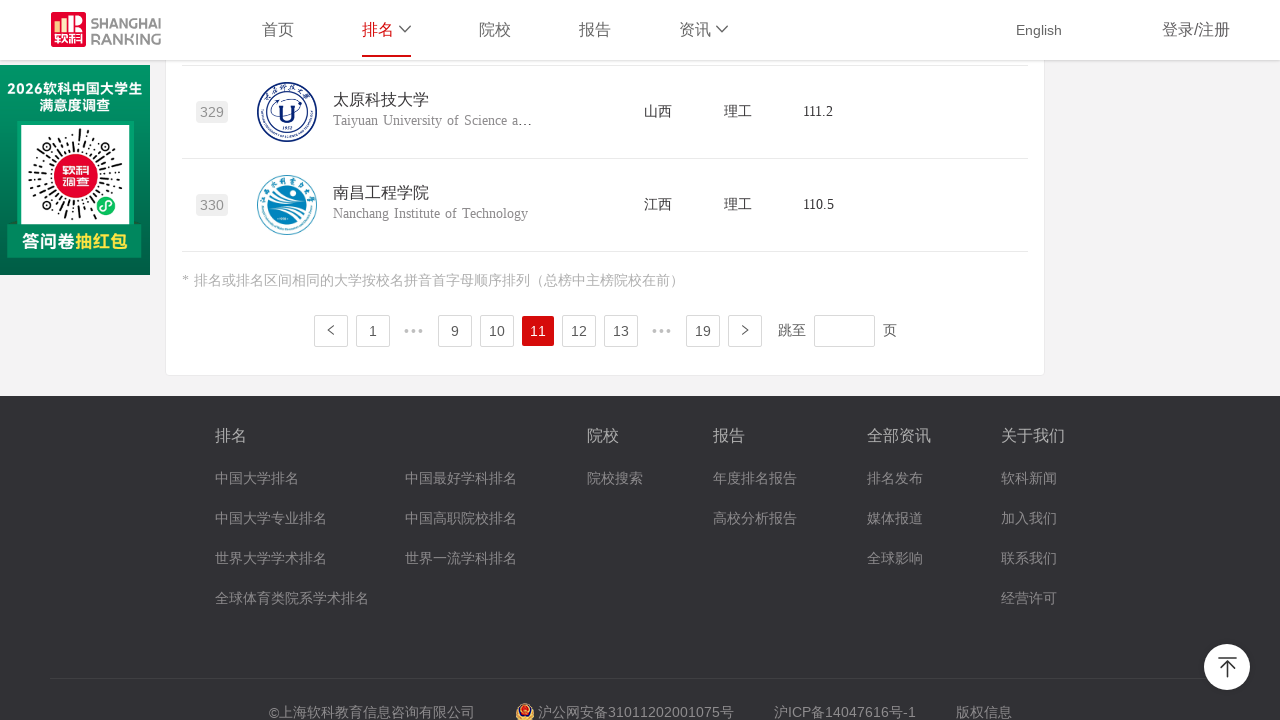

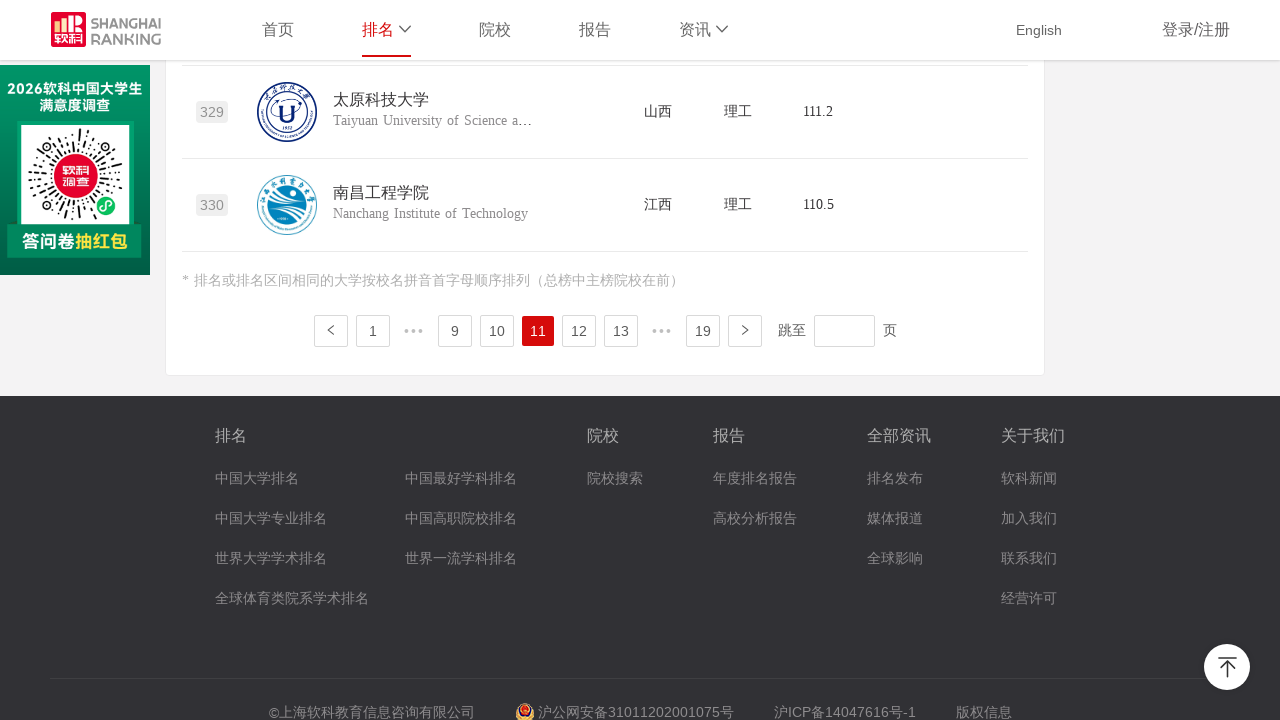